Tests that pressing Escape cancels edits to a todo item

Starting URL: https://demo.playwright.dev/todomvc

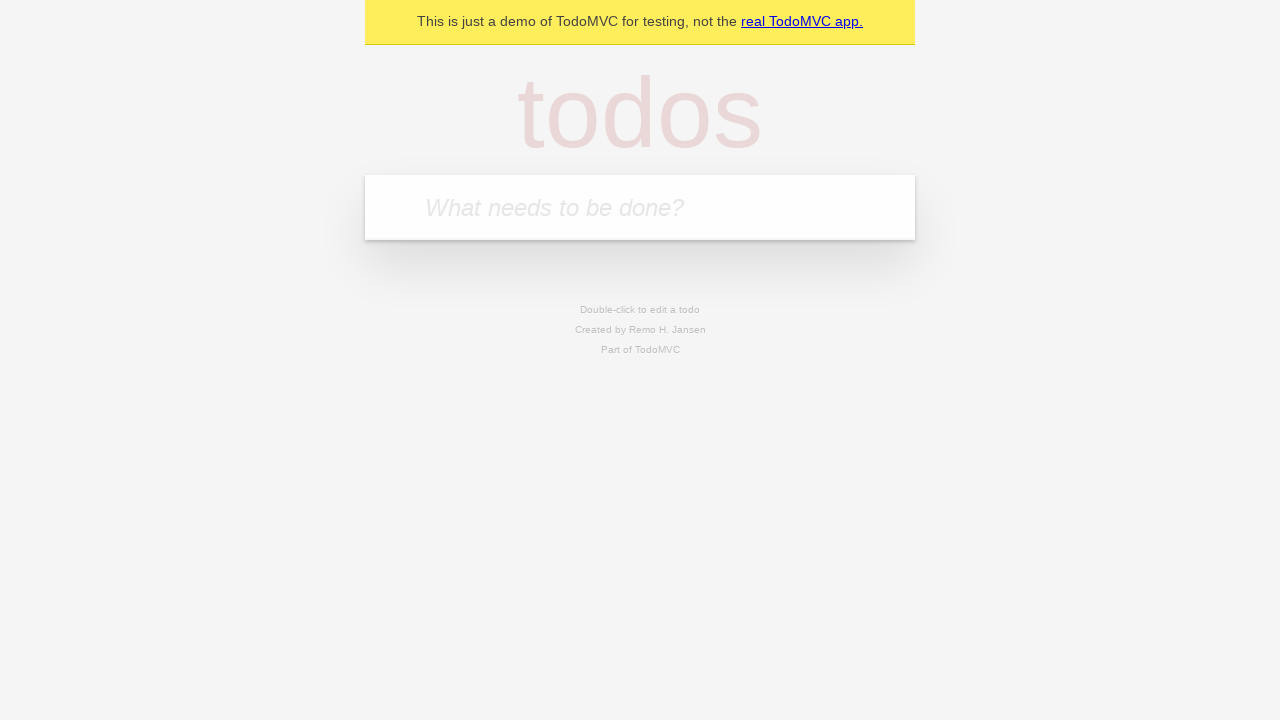

Filled first todo input with 'buy some cheese' on internal:attr=[placeholder="What needs to be done?"i]
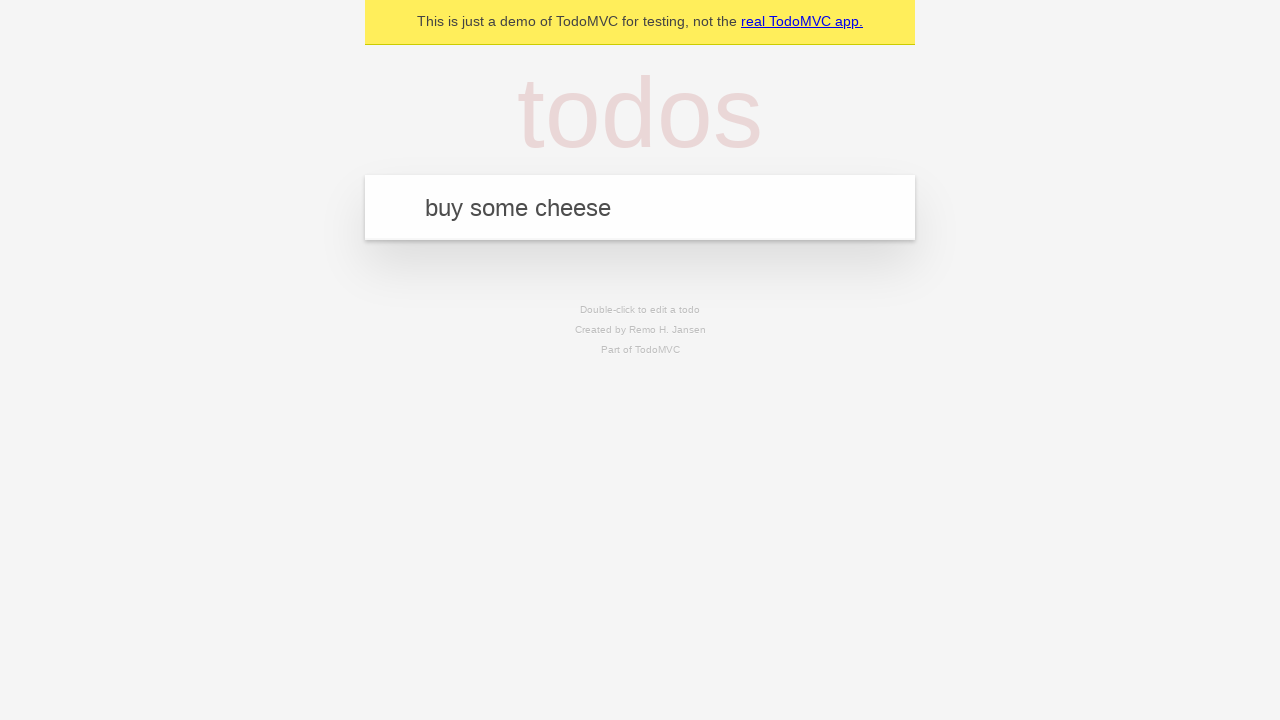

Pressed Enter to add first todo 'buy some cheese' on internal:attr=[placeholder="What needs to be done?"i]
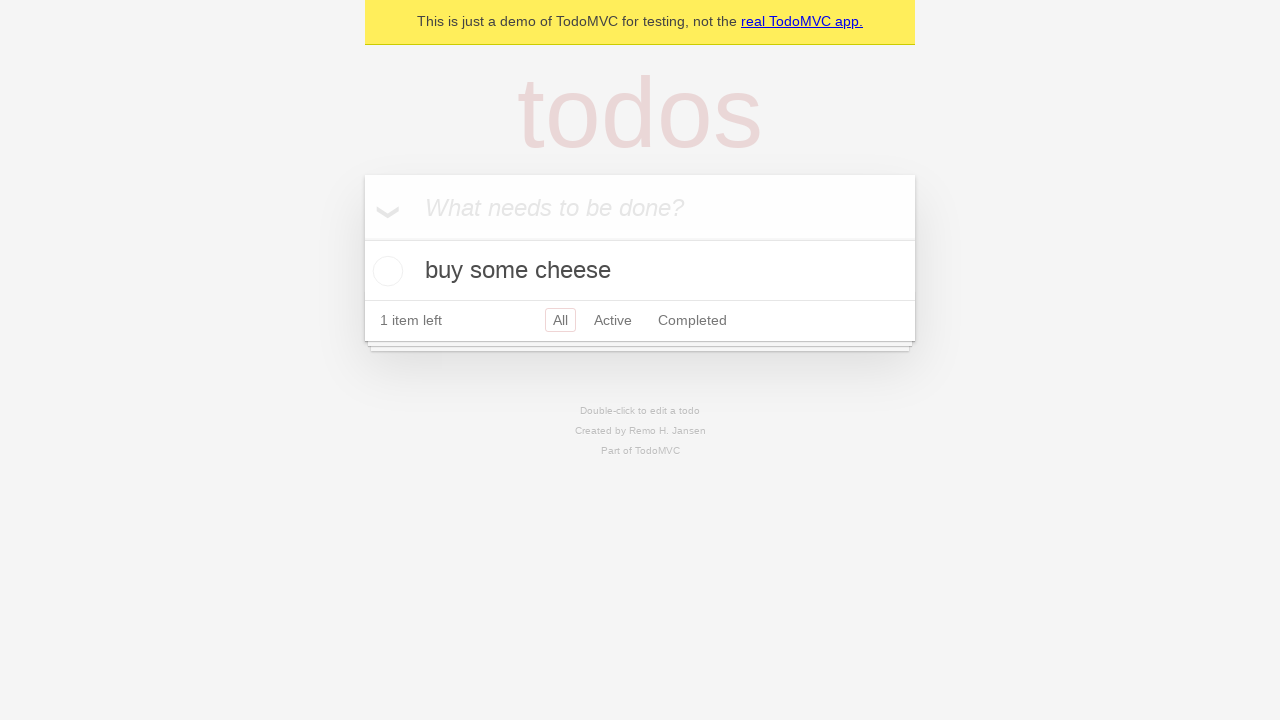

Filled todo input with 'feed the cat' on internal:attr=[placeholder="What needs to be done?"i]
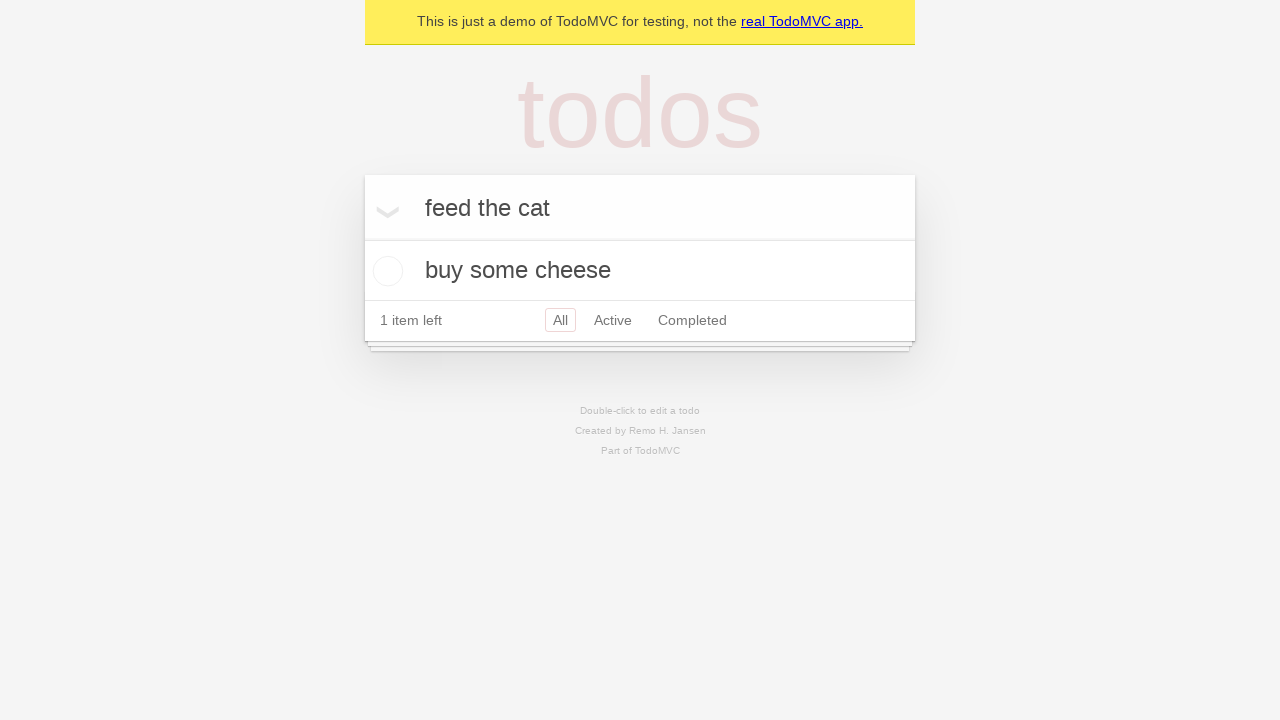

Pressed Enter to add second todo 'feed the cat' on internal:attr=[placeholder="What needs to be done?"i]
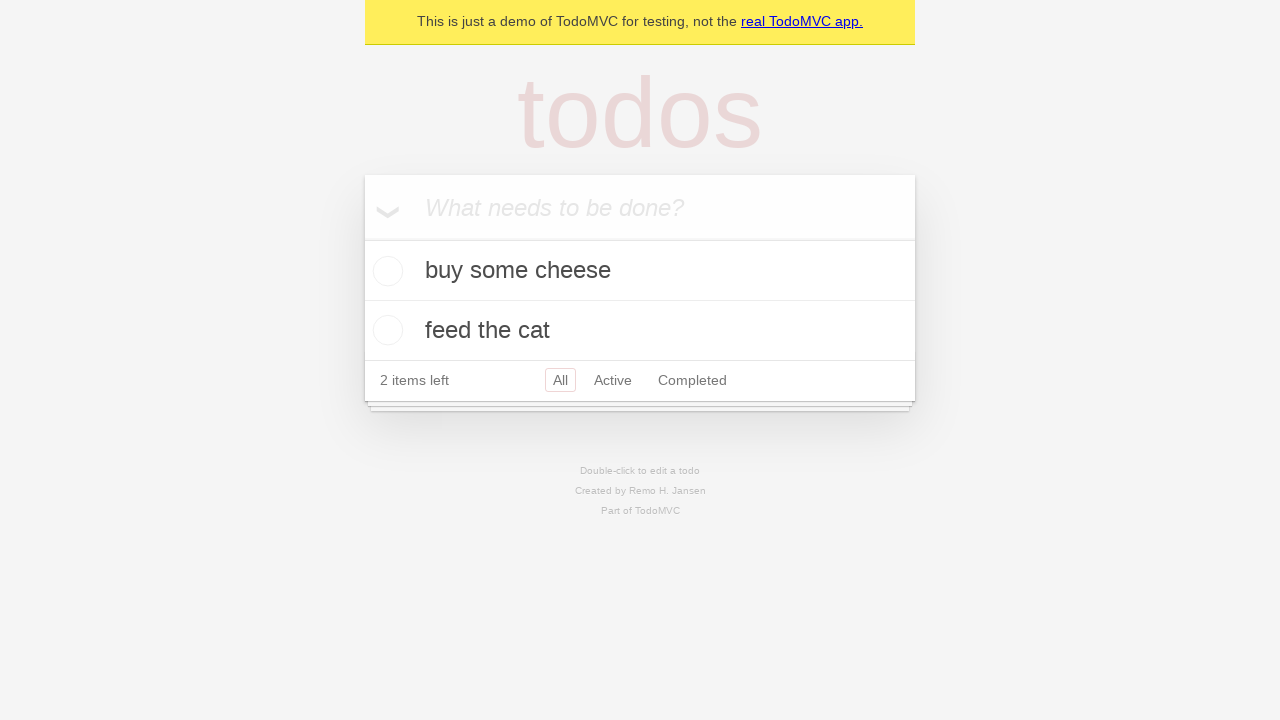

Filled todo input with 'book a doctors appointment' on internal:attr=[placeholder="What needs to be done?"i]
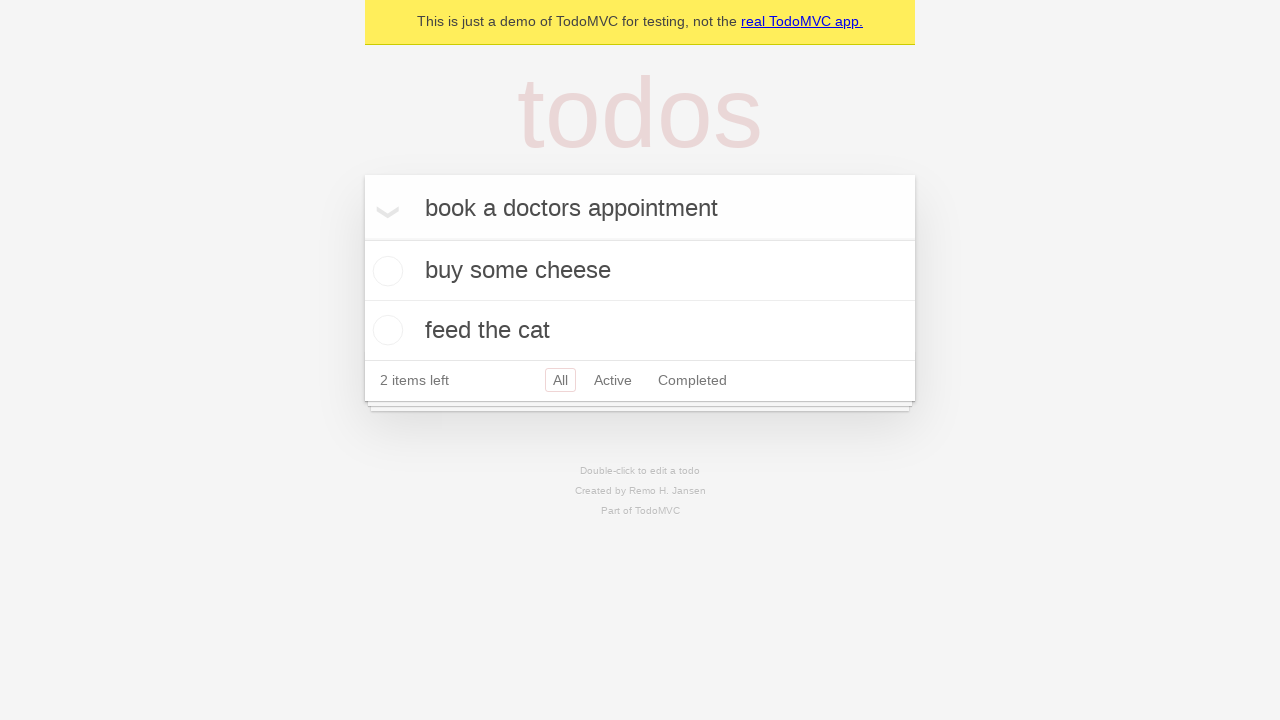

Pressed Enter to add third todo 'book a doctors appointment' on internal:attr=[placeholder="What needs to be done?"i]
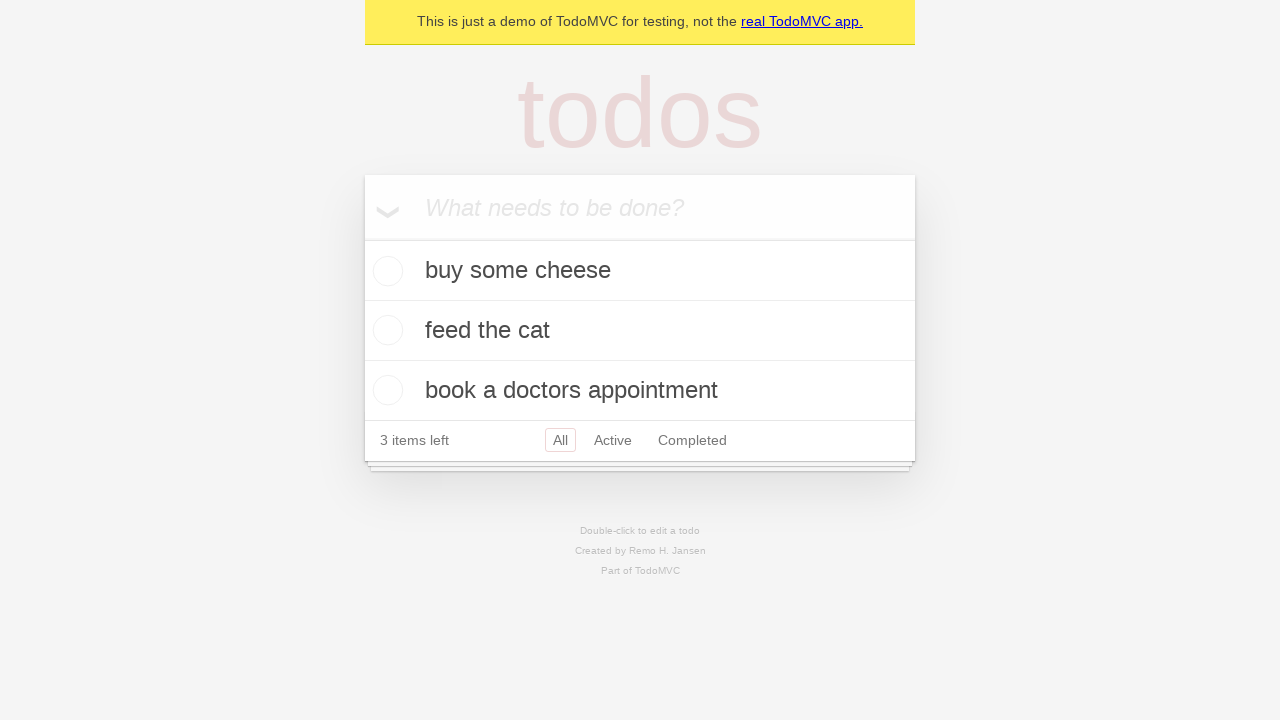

Double-clicked second todo item to enter edit mode at (640, 331) on internal:testid=[data-testid="todo-item"s] >> nth=1
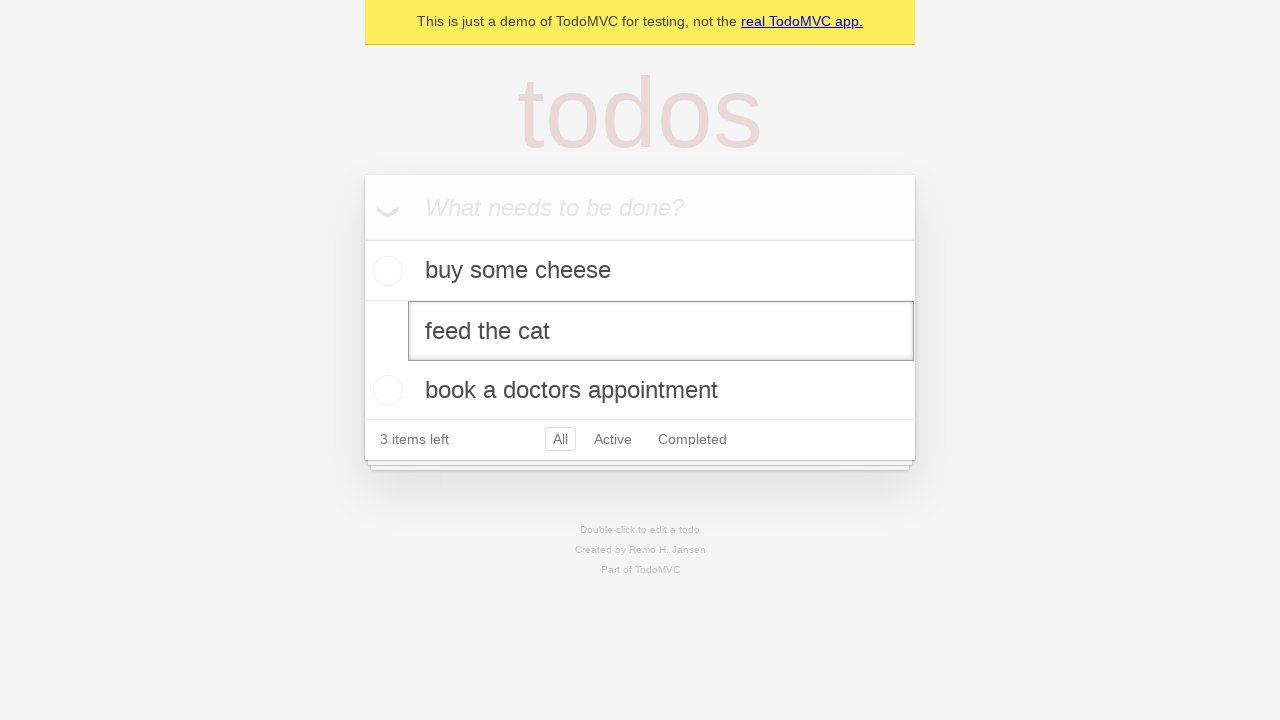

Changed todo text to 'buy some sausages' in edit field on internal:testid=[data-testid="todo-item"s] >> nth=1 >> internal:role=textbox[nam
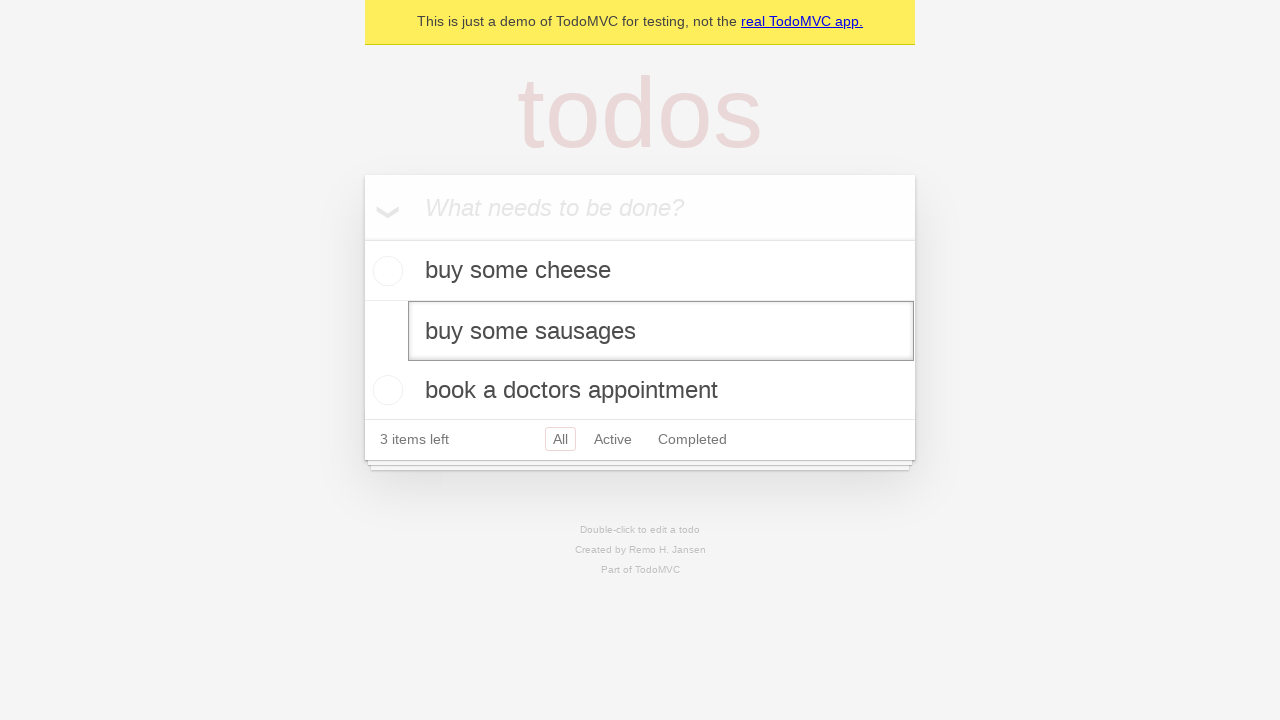

Pressed Escape to cancel edit and revert changes on internal:testid=[data-testid="todo-item"s] >> nth=1 >> internal:role=textbox[nam
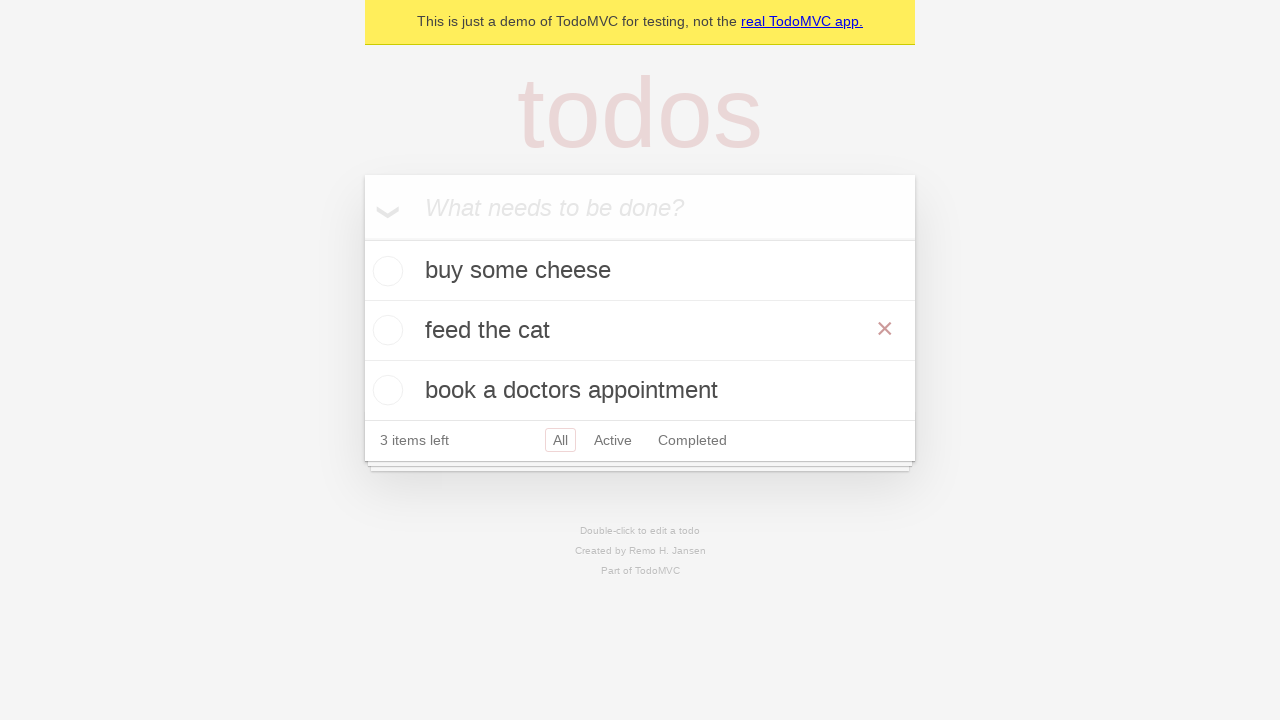

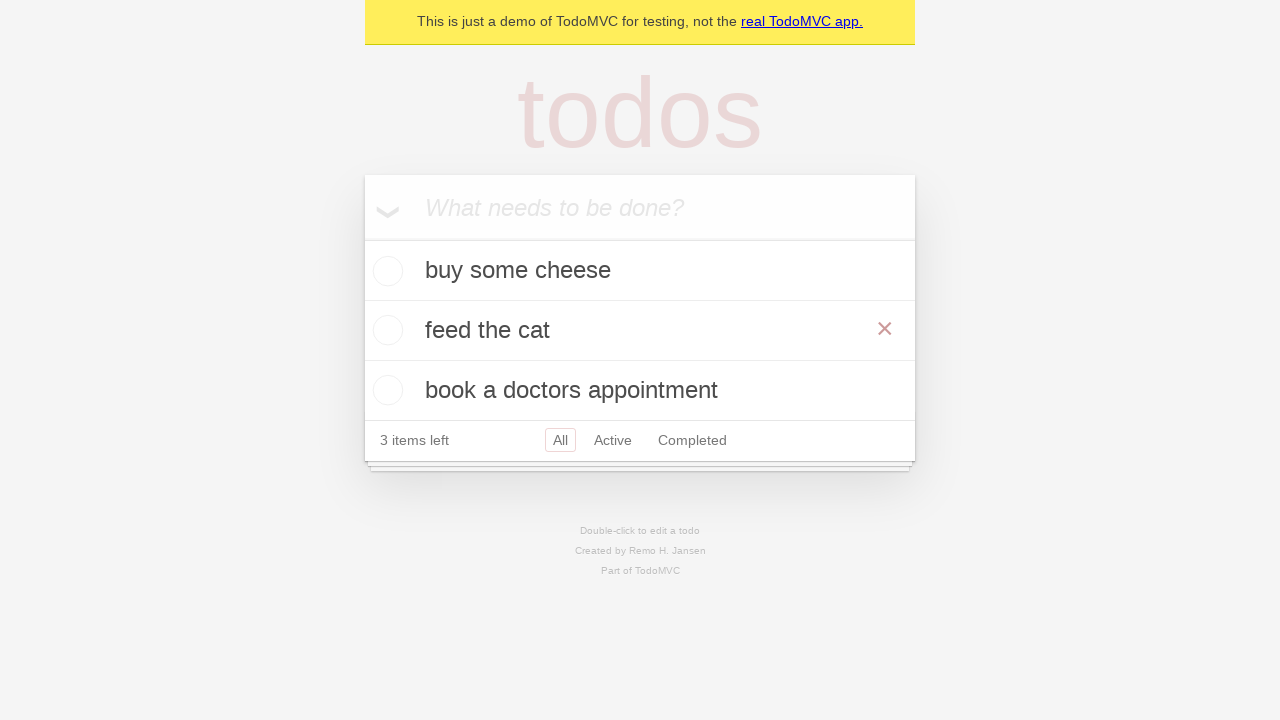